Tests navigation to the registration page by clicking the registration link from the main page

Starting URL: https://qa.koel.app/

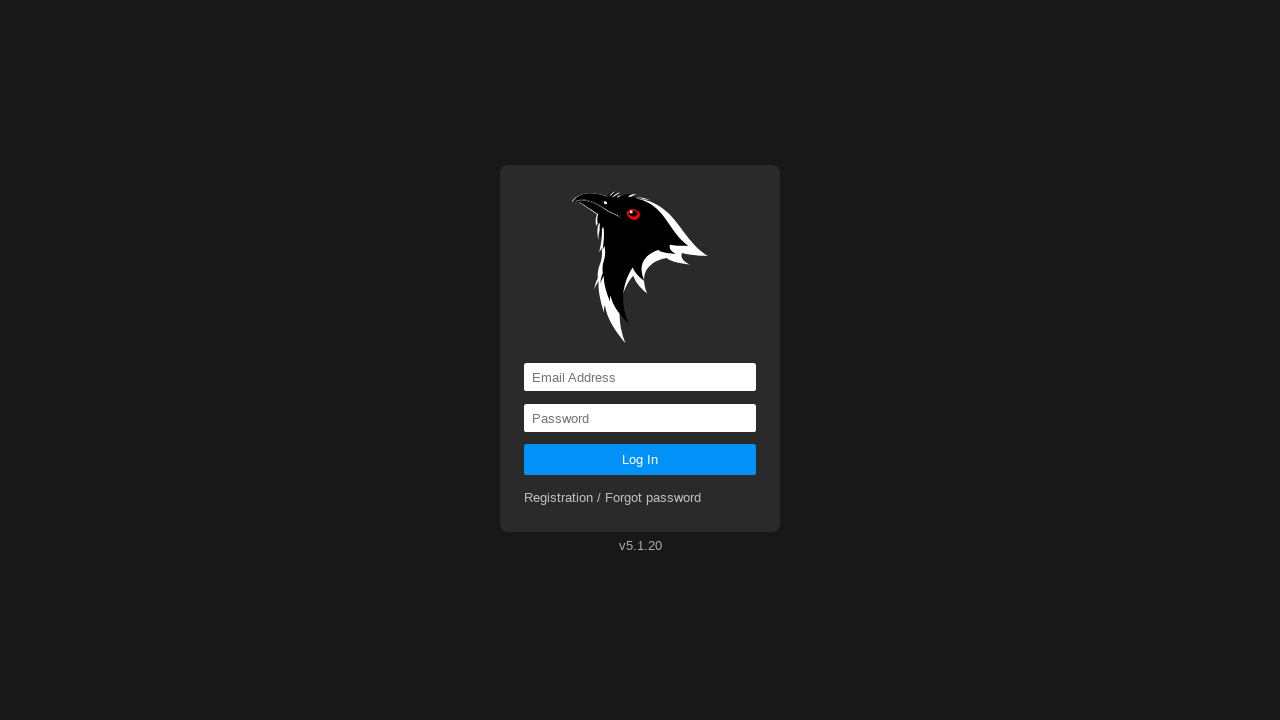

Clicked registration link to navigate to registration page at (613, 498) on a[href='registration']
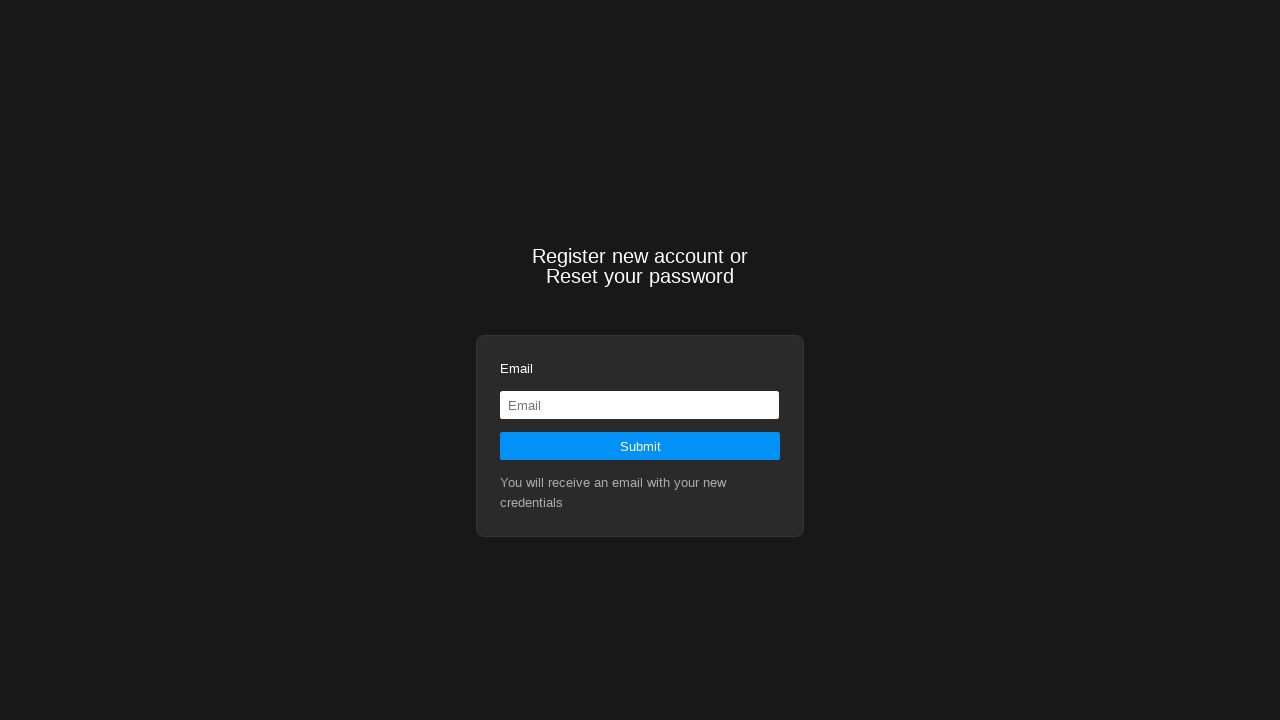

Waited for navigation to complete and page to reach networkidle state
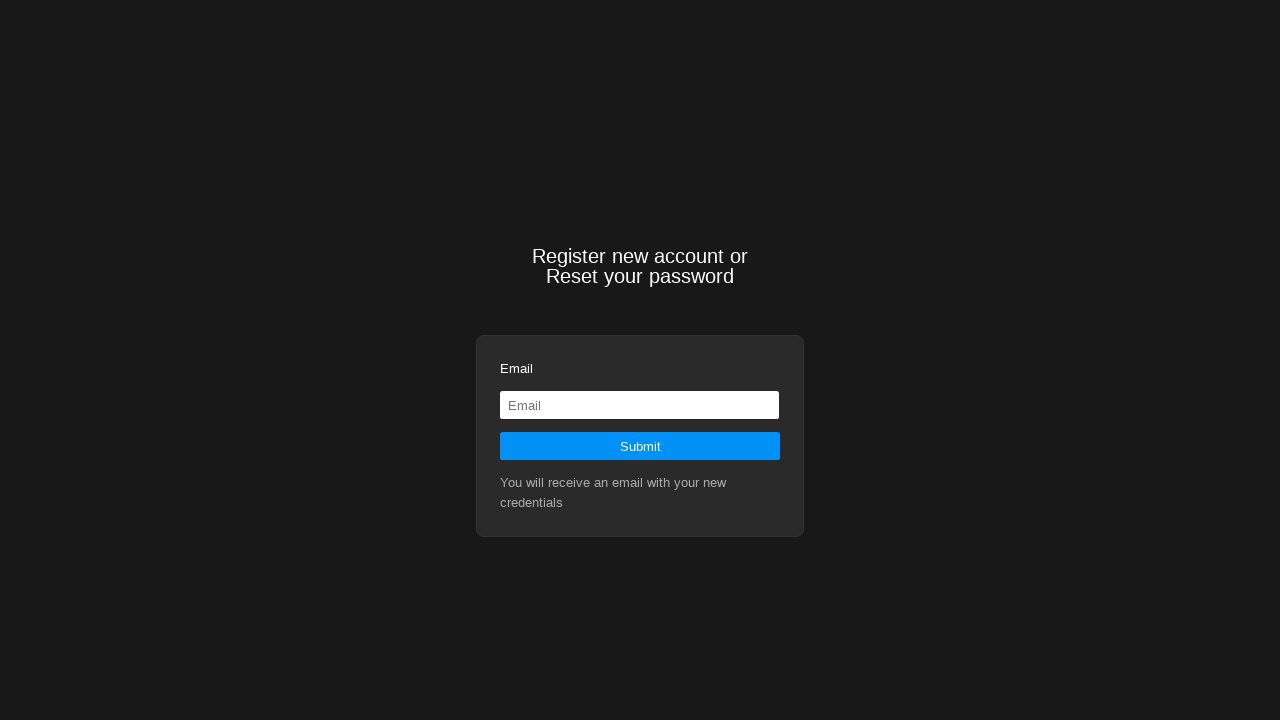

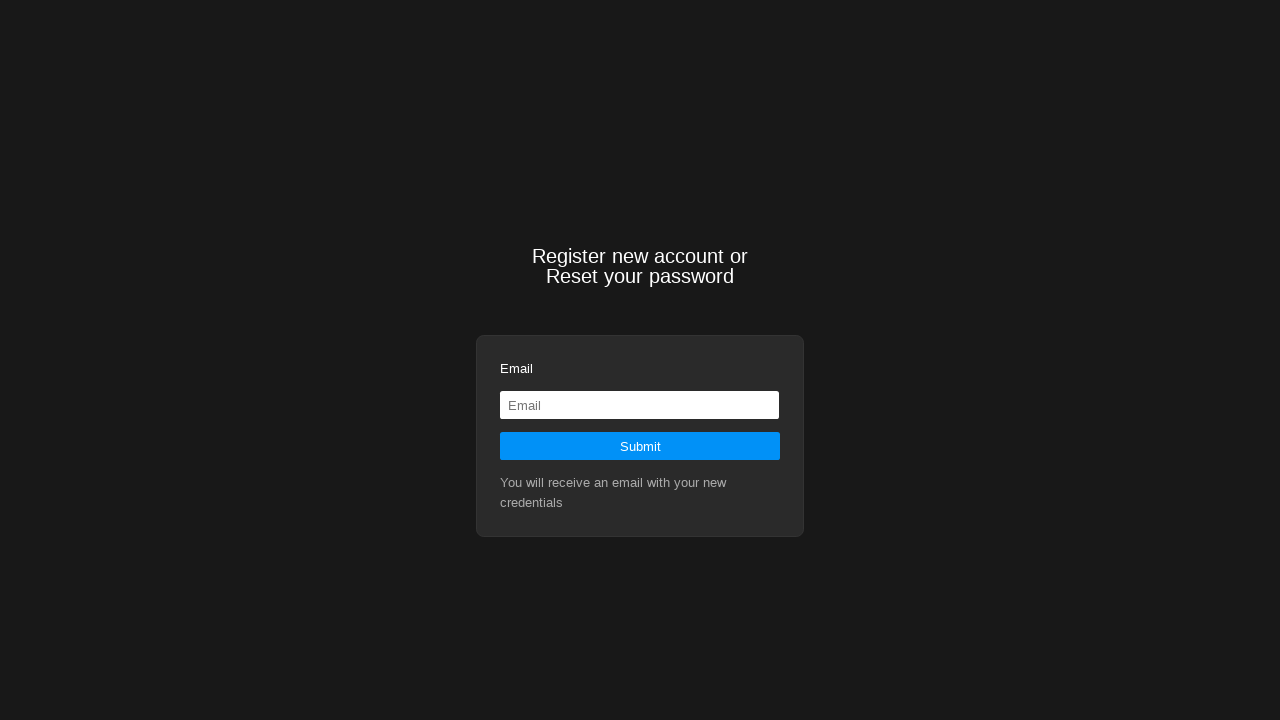